Tests navigation by clicking the A/B Testing link, verifying the page title, navigating back to the home page, and verifying the home page title.

Starting URL: https://practice.cydeo.com

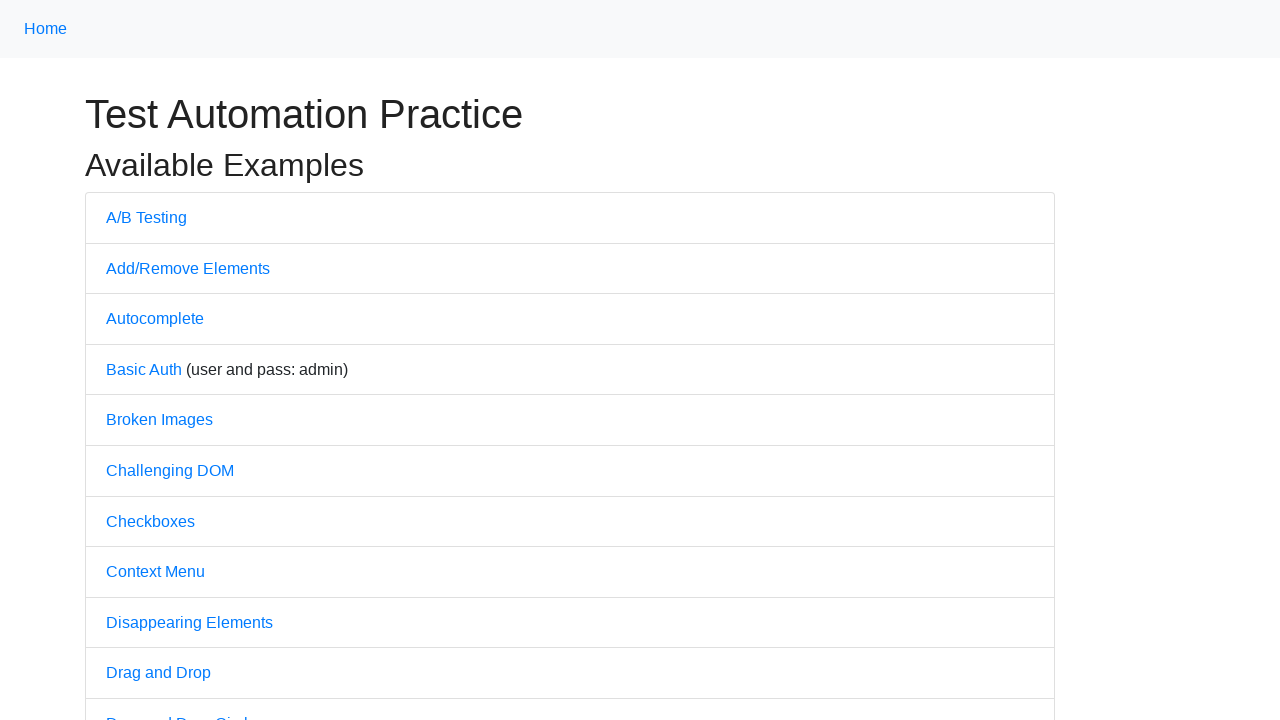

Clicked on A/B Testing link at (146, 217) on a:has-text('A/B')
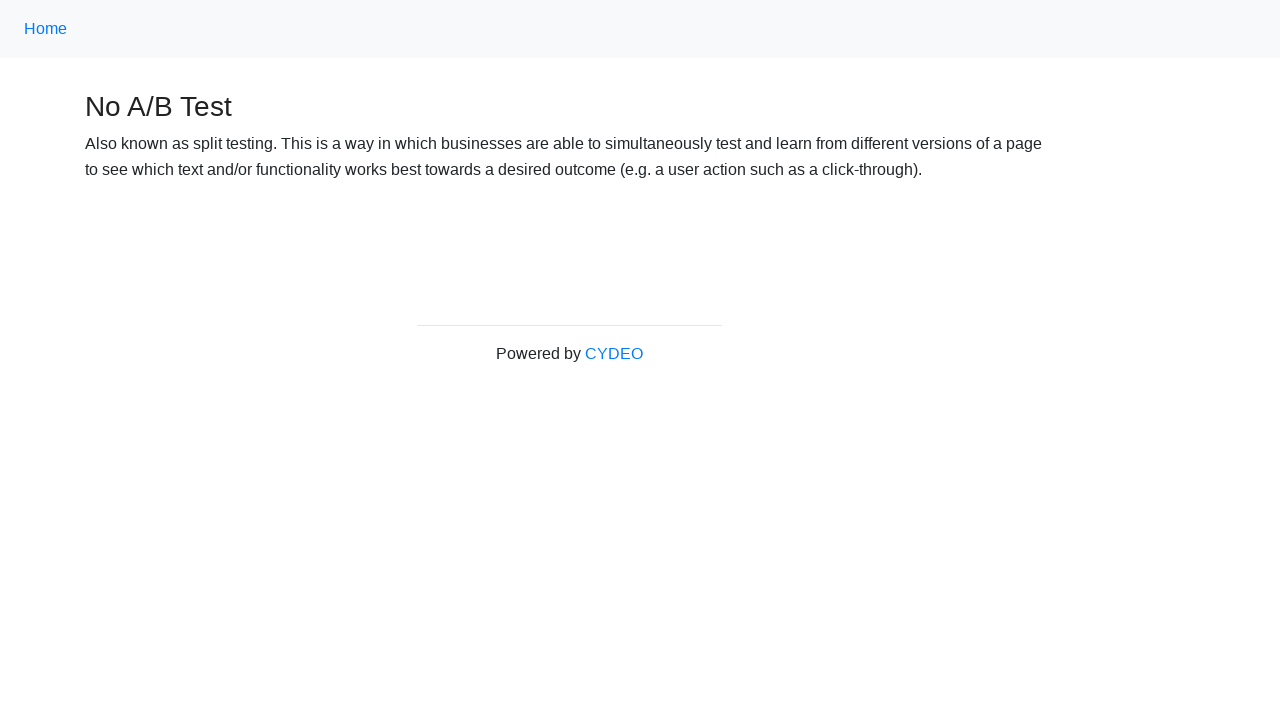

A/B Testing page loaded
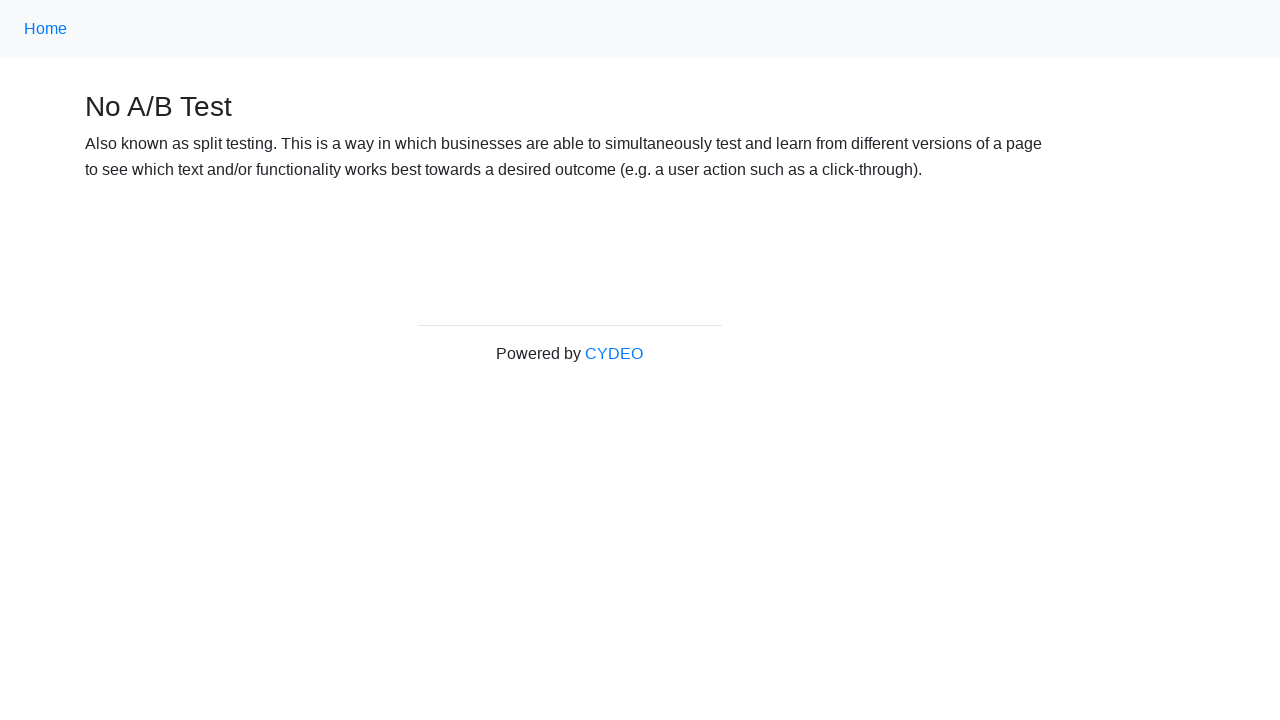

Verified A/B Testing page title is 'No A/B Test'
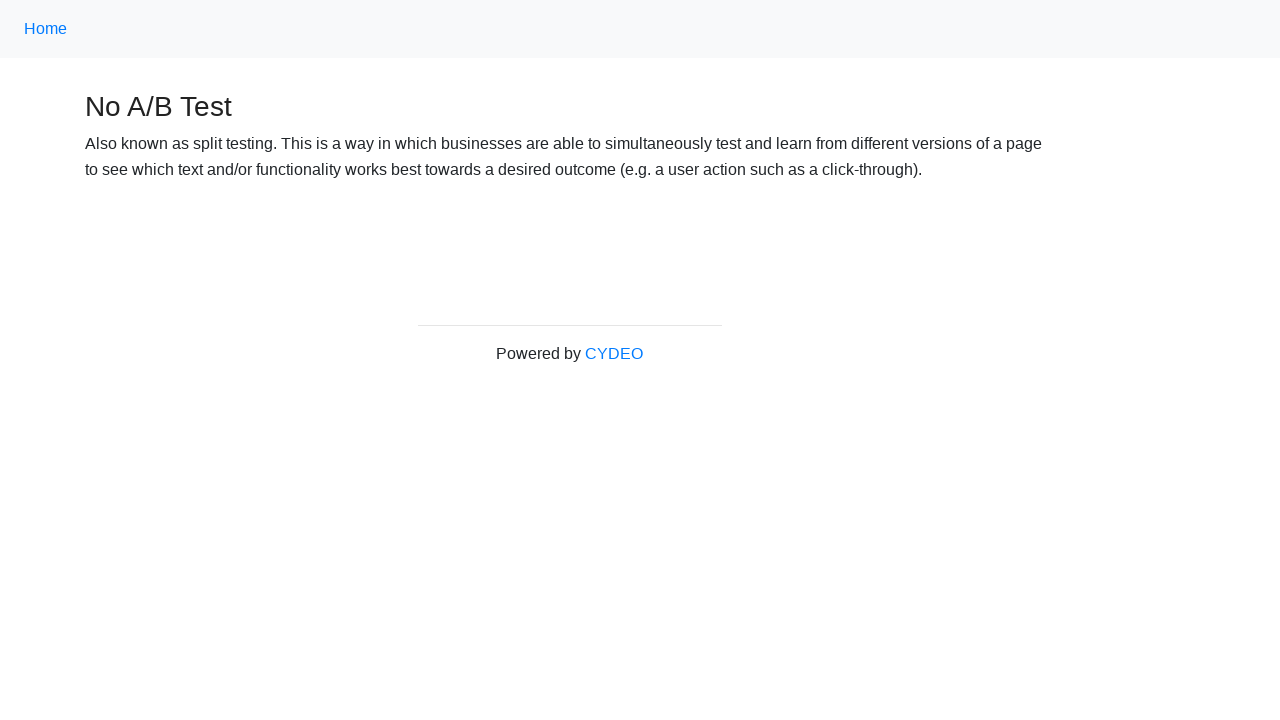

Navigated back to home page
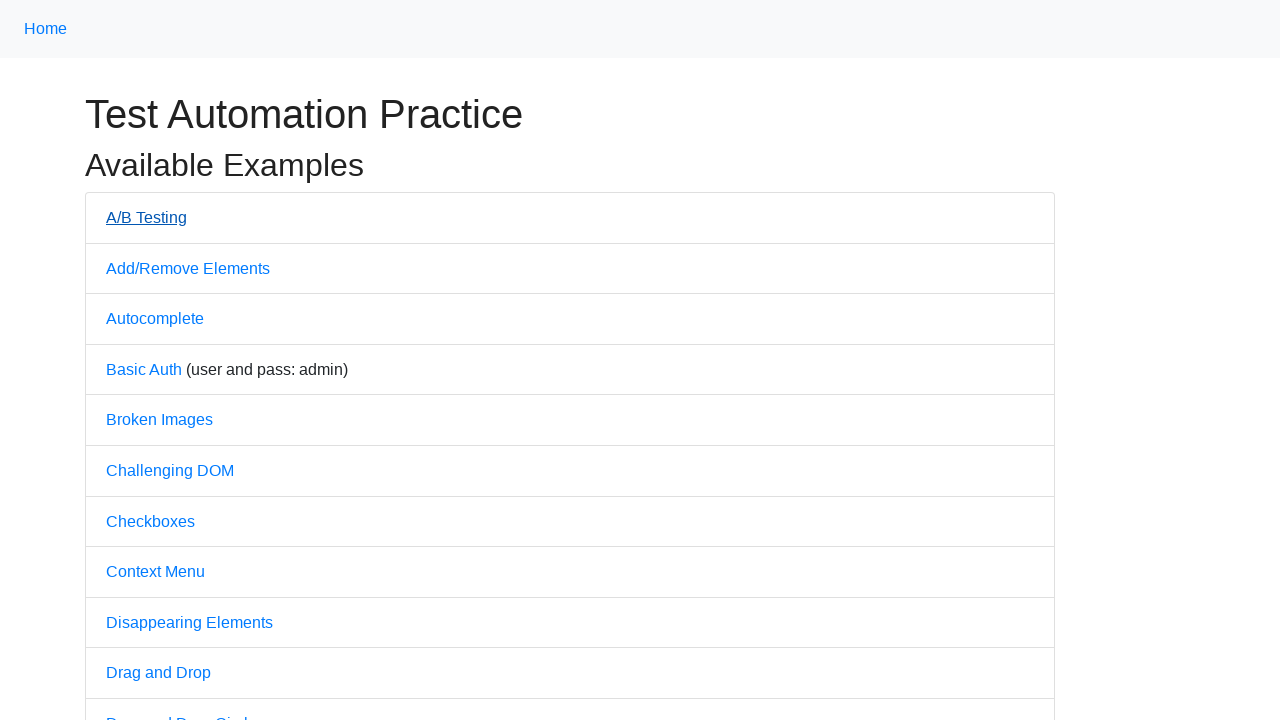

Home page loaded
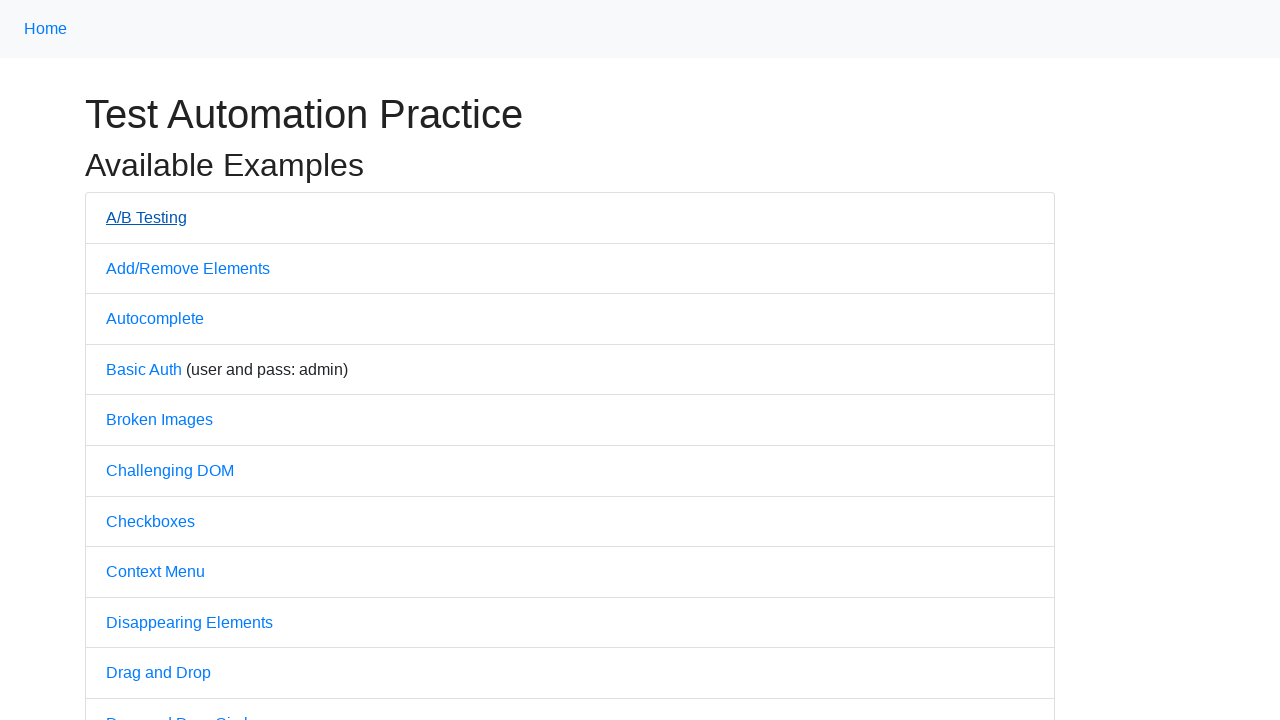

Verified home page title is 'Practice'
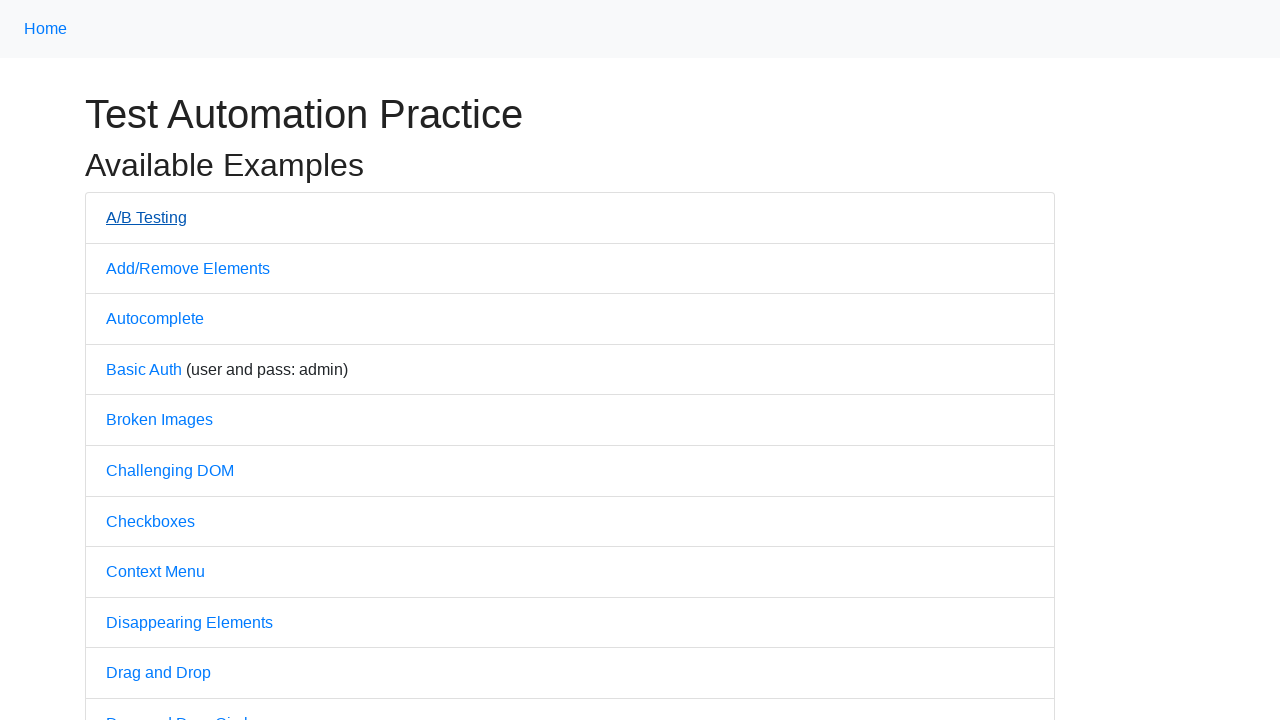

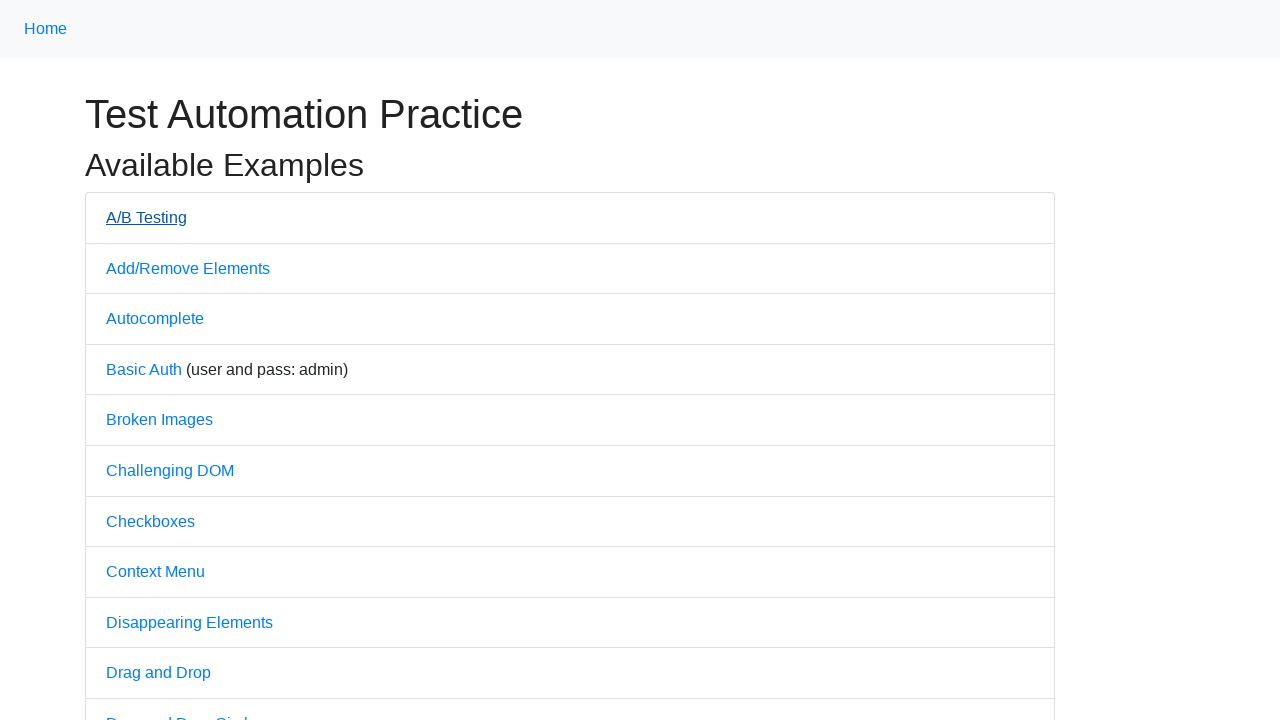